Tests dropdown selection functionality by navigating to the dropdown page and selecting an option from the dropdown menu

Starting URL: https://the-internet.herokuapp.com/

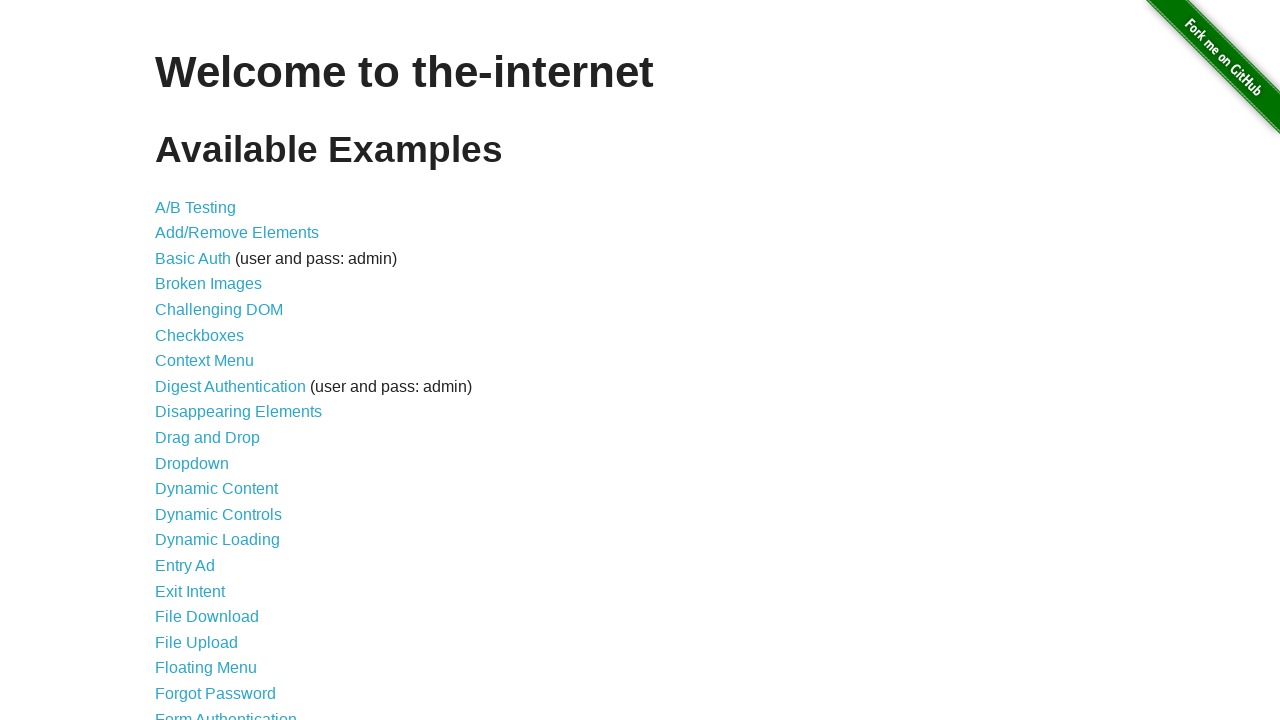

Clicked on the Dropdown link to navigate to dropdown page at (192, 463) on text=Dropdown
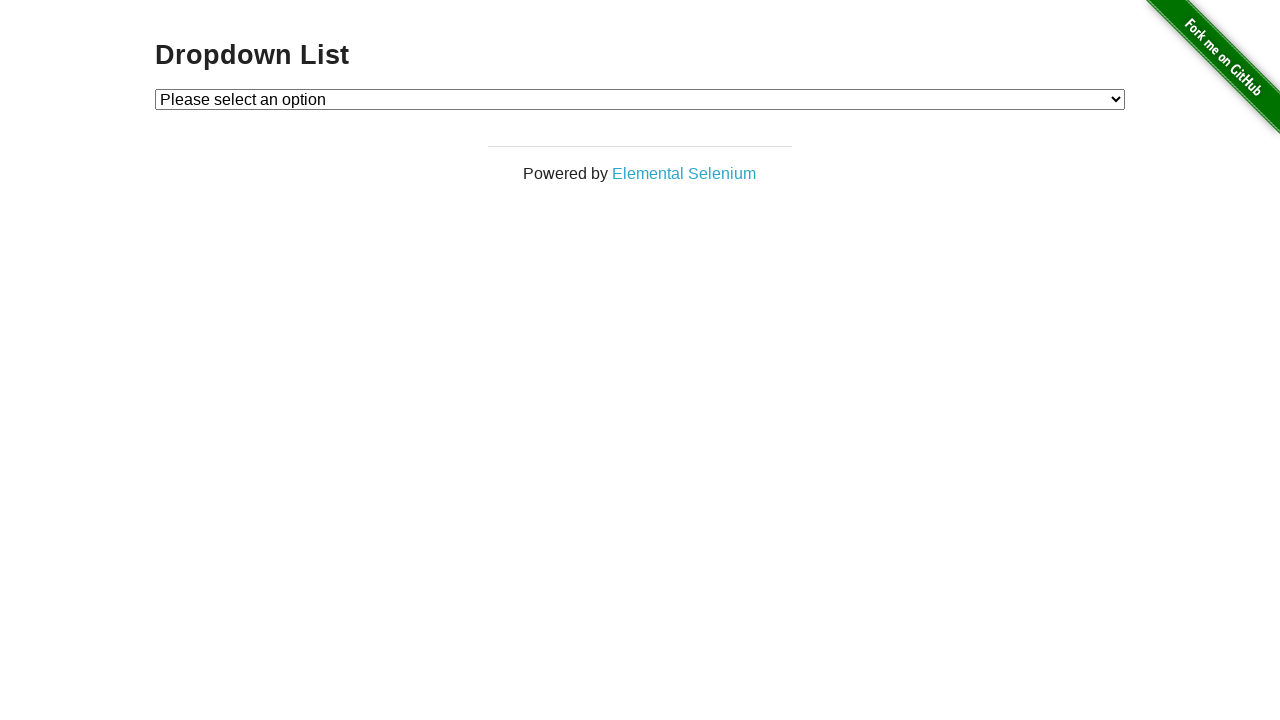

Clicked on the dropdown to open it at (640, 99) on #dropdown
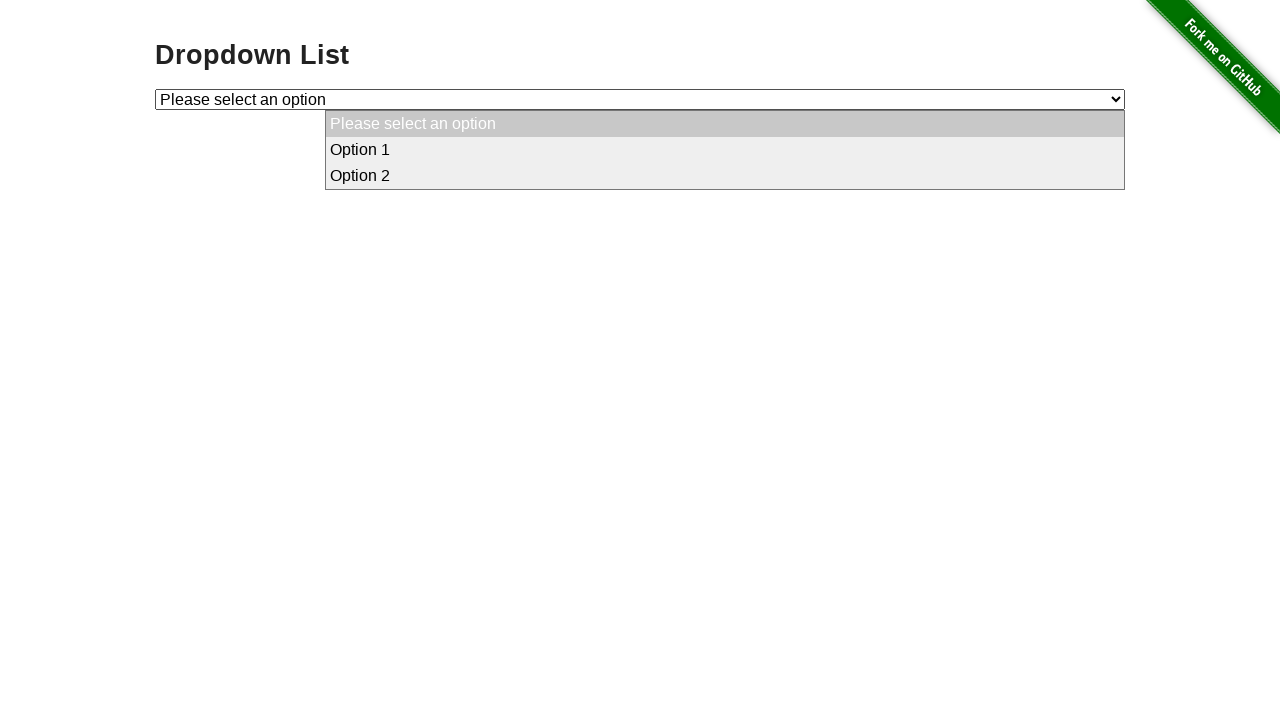

Selected 'Option 1' from the dropdown menu on #dropdown
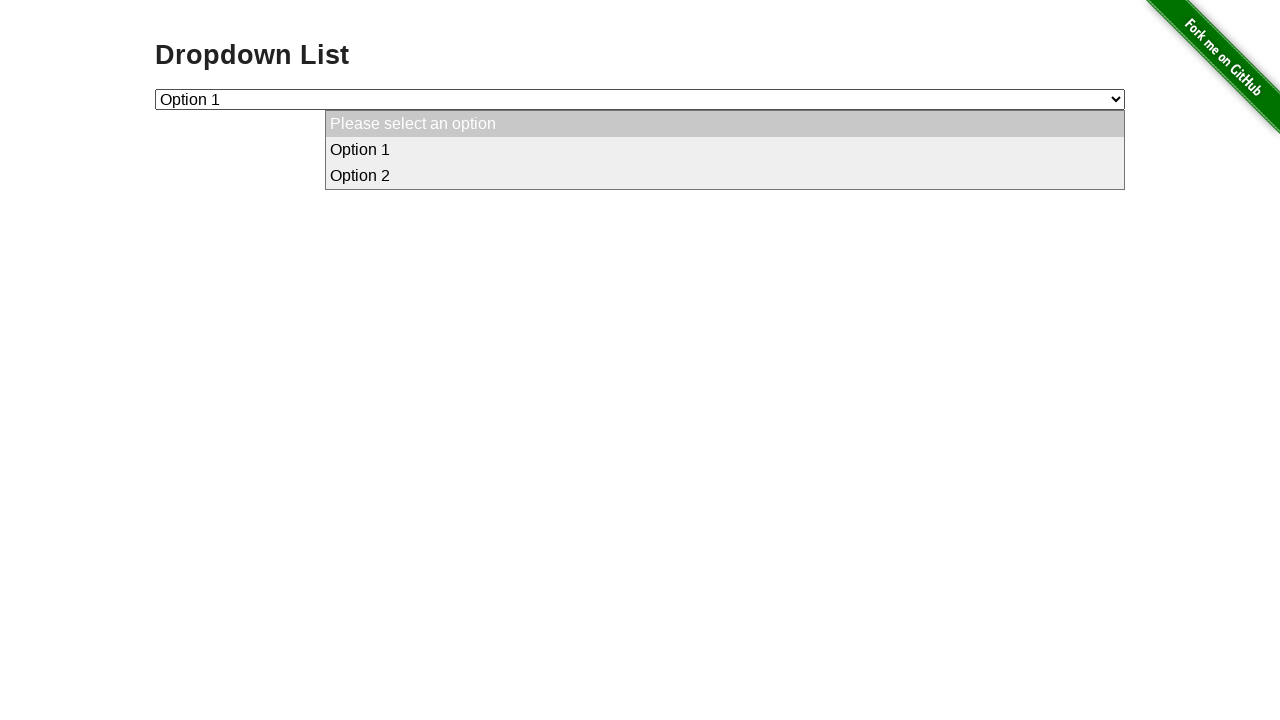

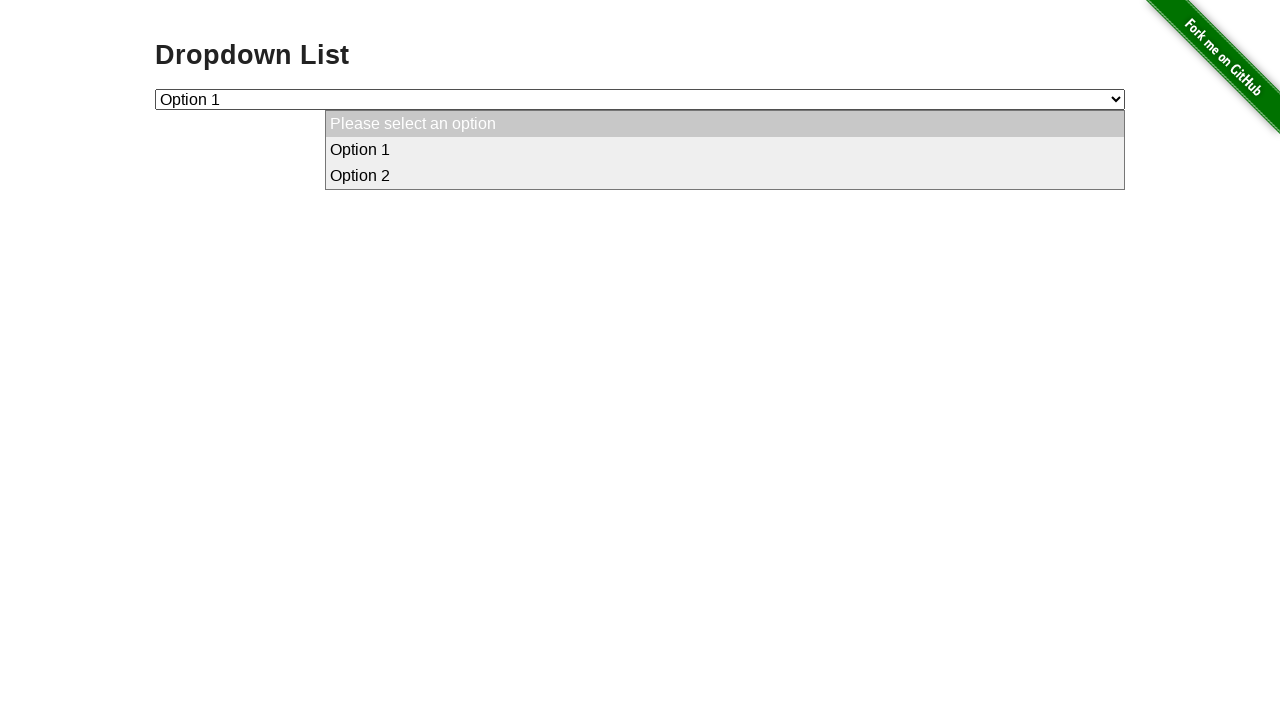